Tests default Lorem Ipsum generation by clicking submit with default settings

Starting URL: https://www.lipsum.com/

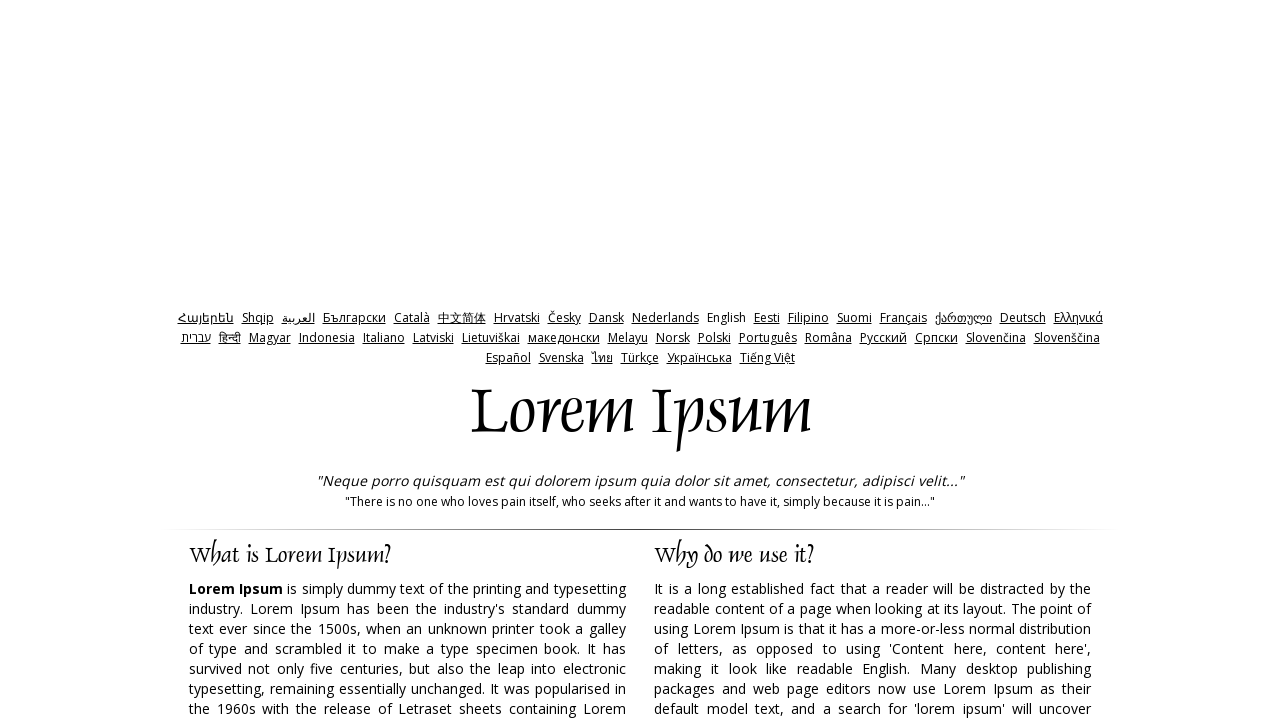

Clicked submit button to generate Lorem Ipsum with default settings at (958, 361) on input[type='submit']
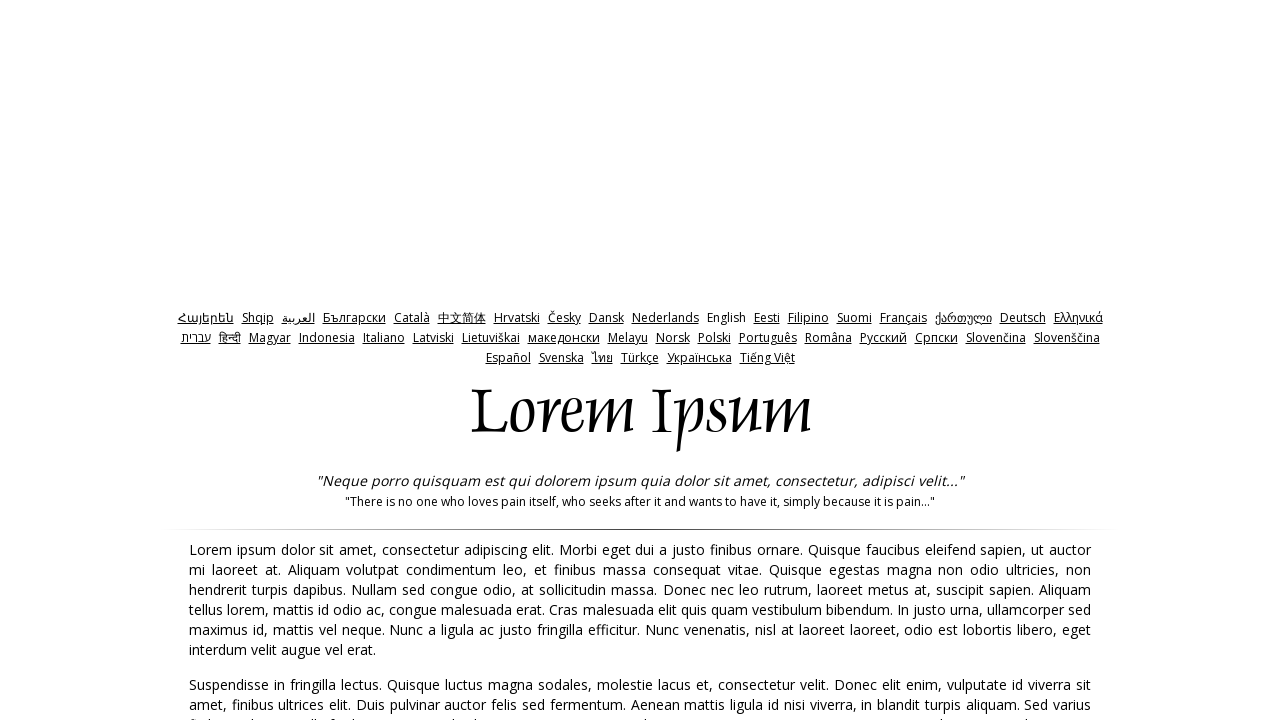

Generated Lorem Ipsum text appeared on page
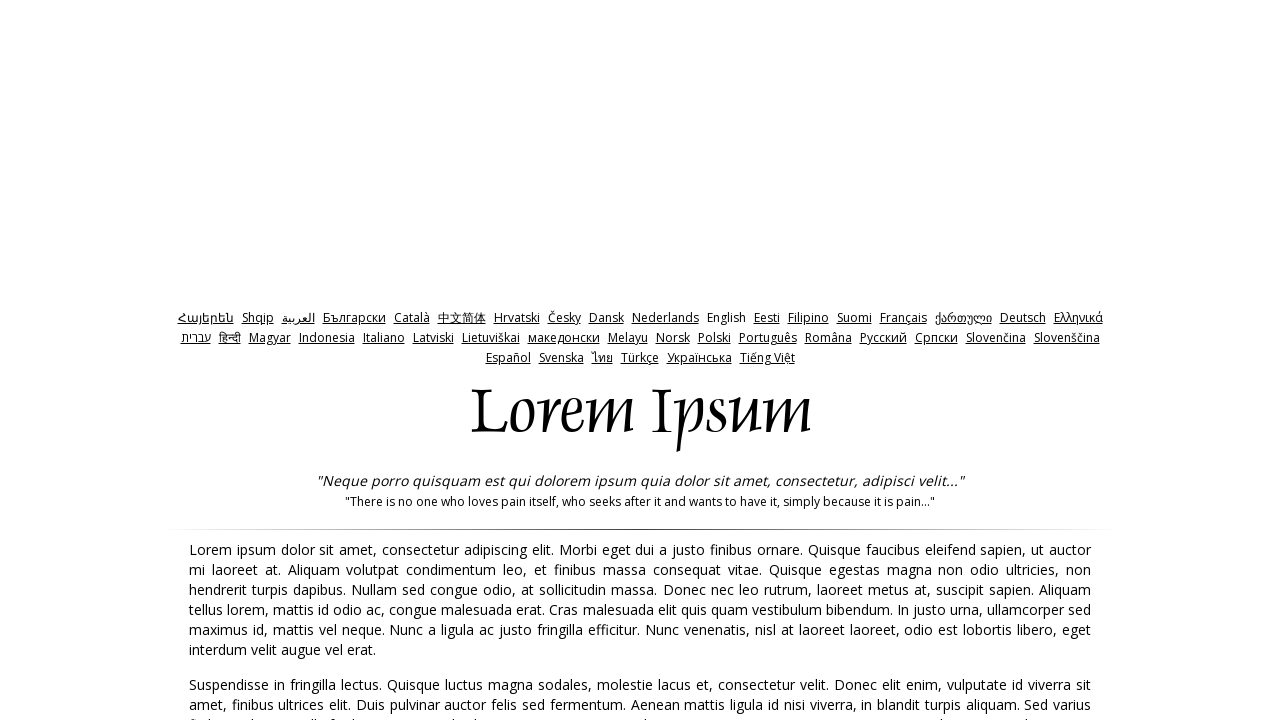

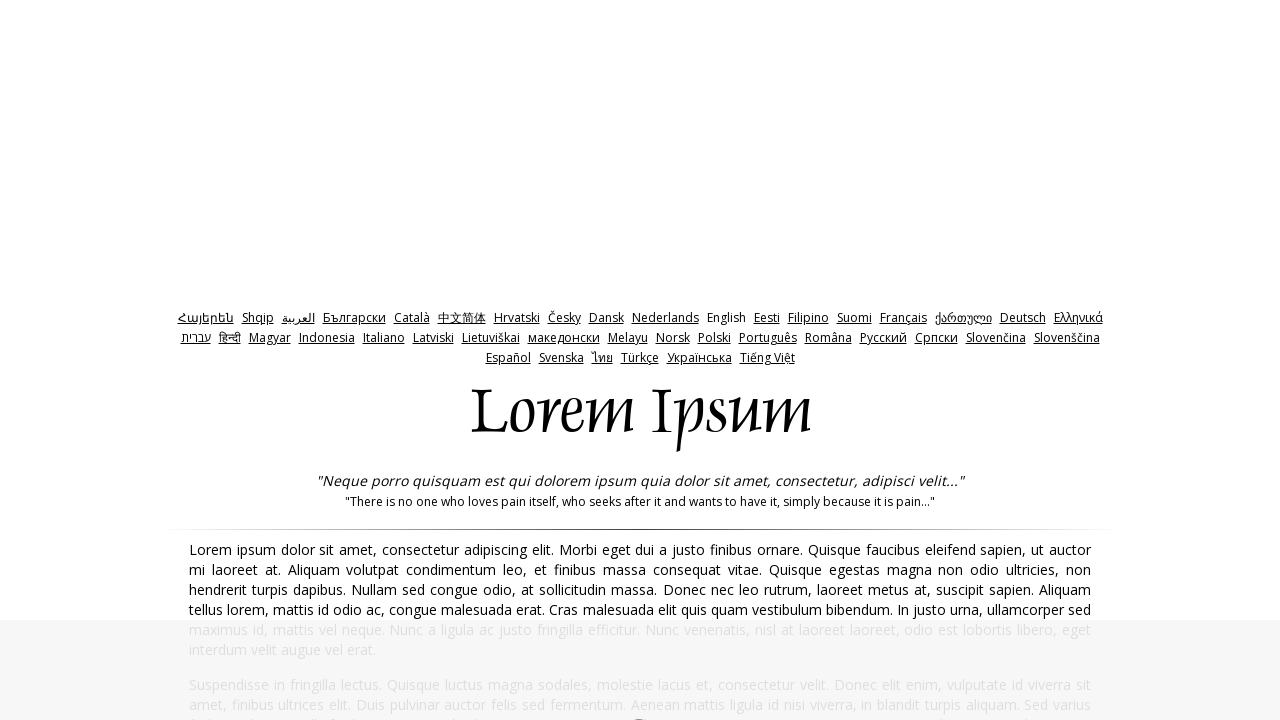